Tests navigation to Top Lists page and checks if Shakespeare language appears within the top 20 languages.

Starting URL: http://www.99-bottles-of-beer.net/

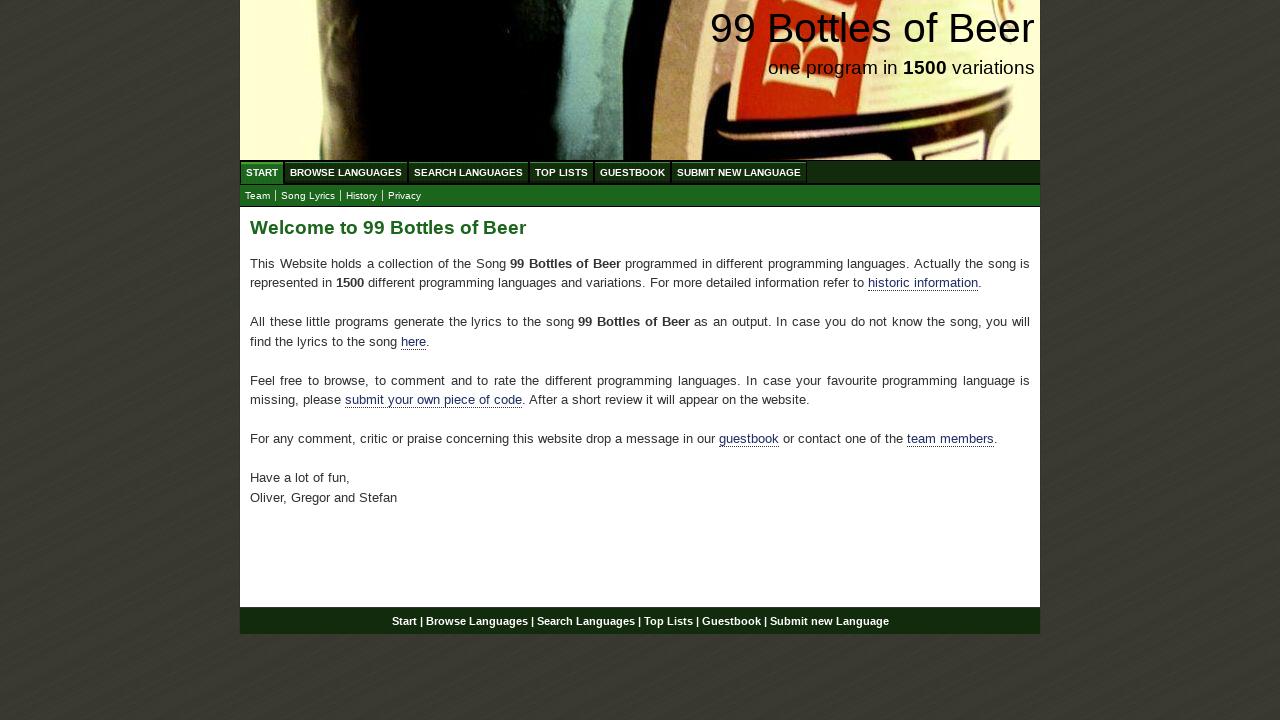

Clicked on Top Lists link at (562, 172) on text=Top Lists
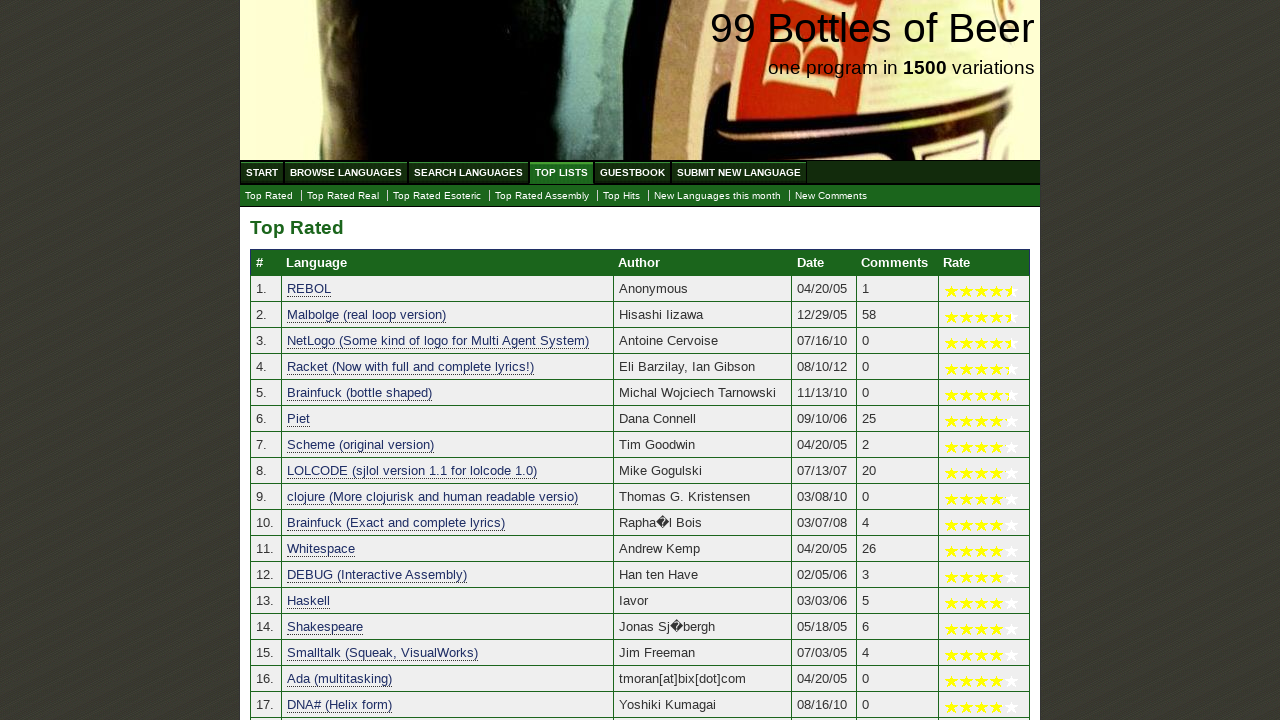

Language list loaded on Top Lists page
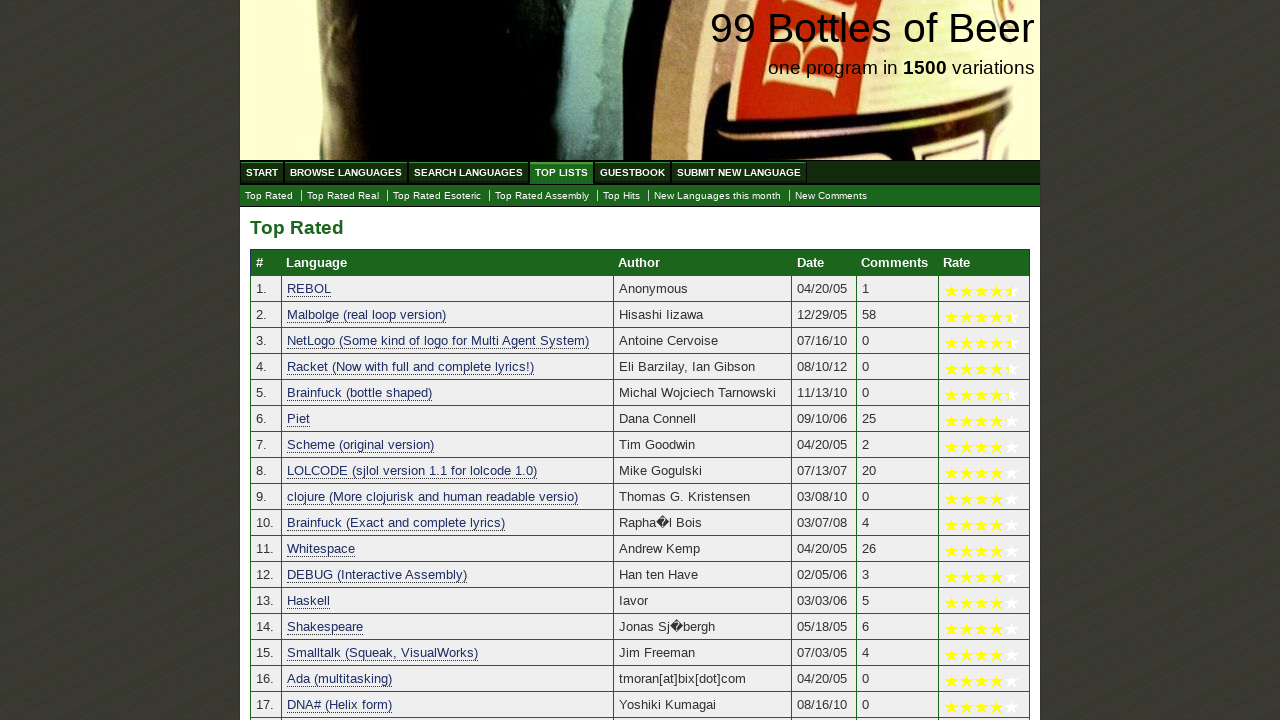

Retrieved page content to search for Shakespeare
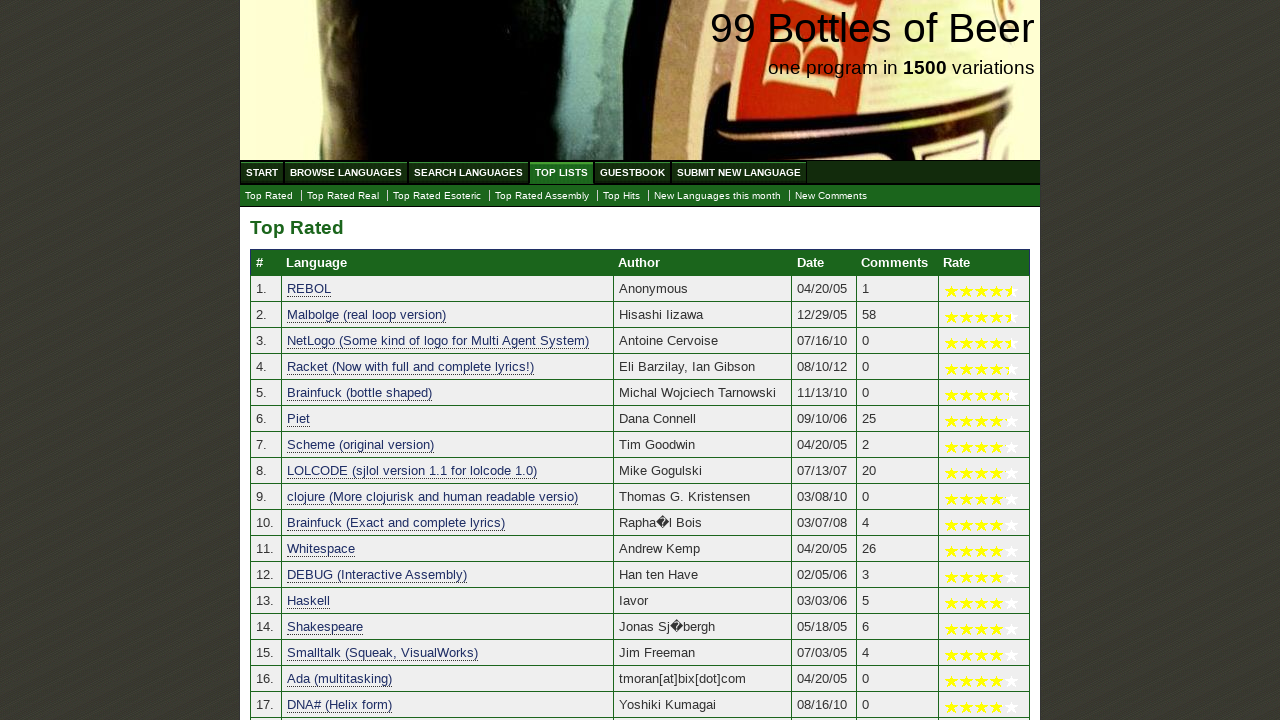

Located language links in the top list table
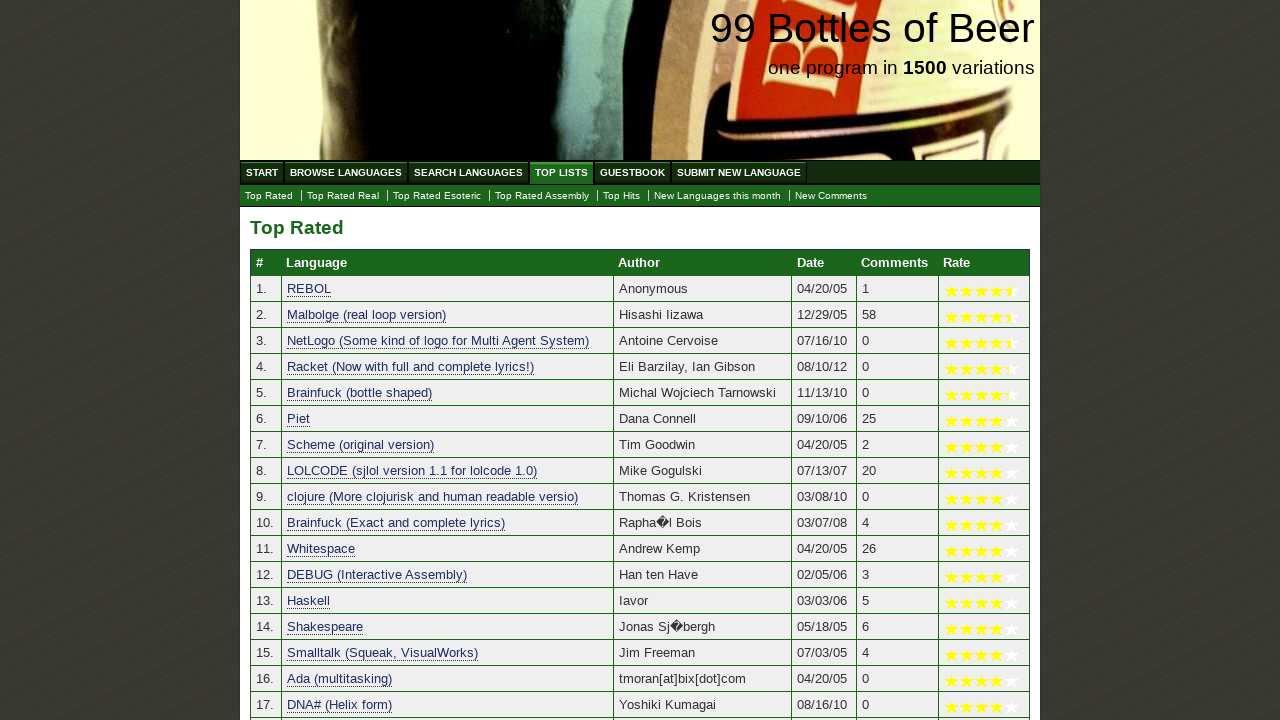

Found 25 language entries in the list
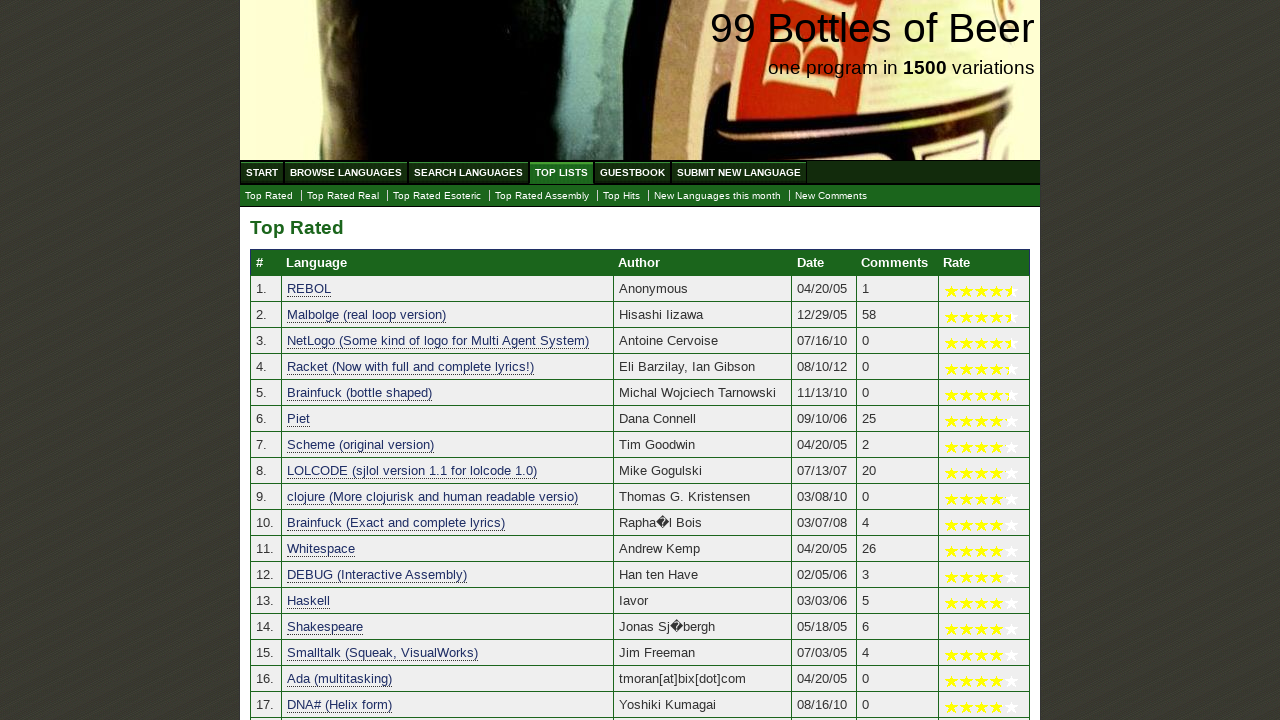

Shakespeare found at position 14 in top 20 languages
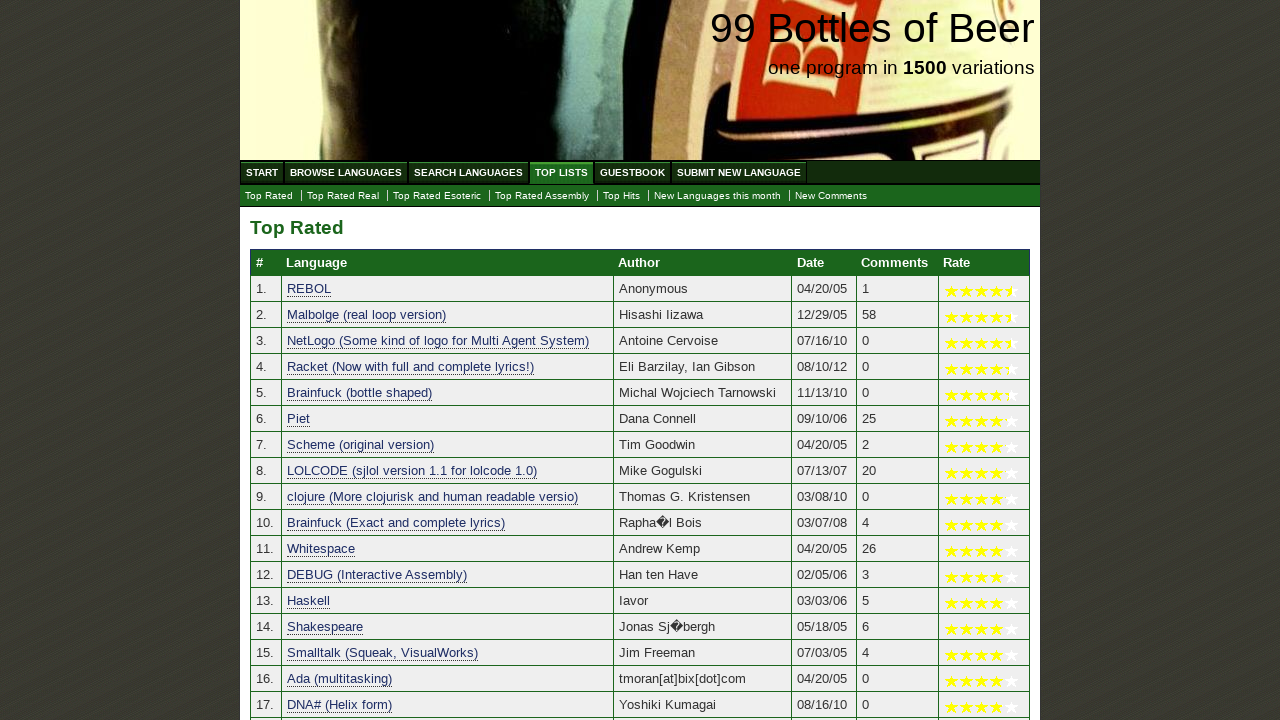

Assertion passed: Shakespeare is within top 20 languages
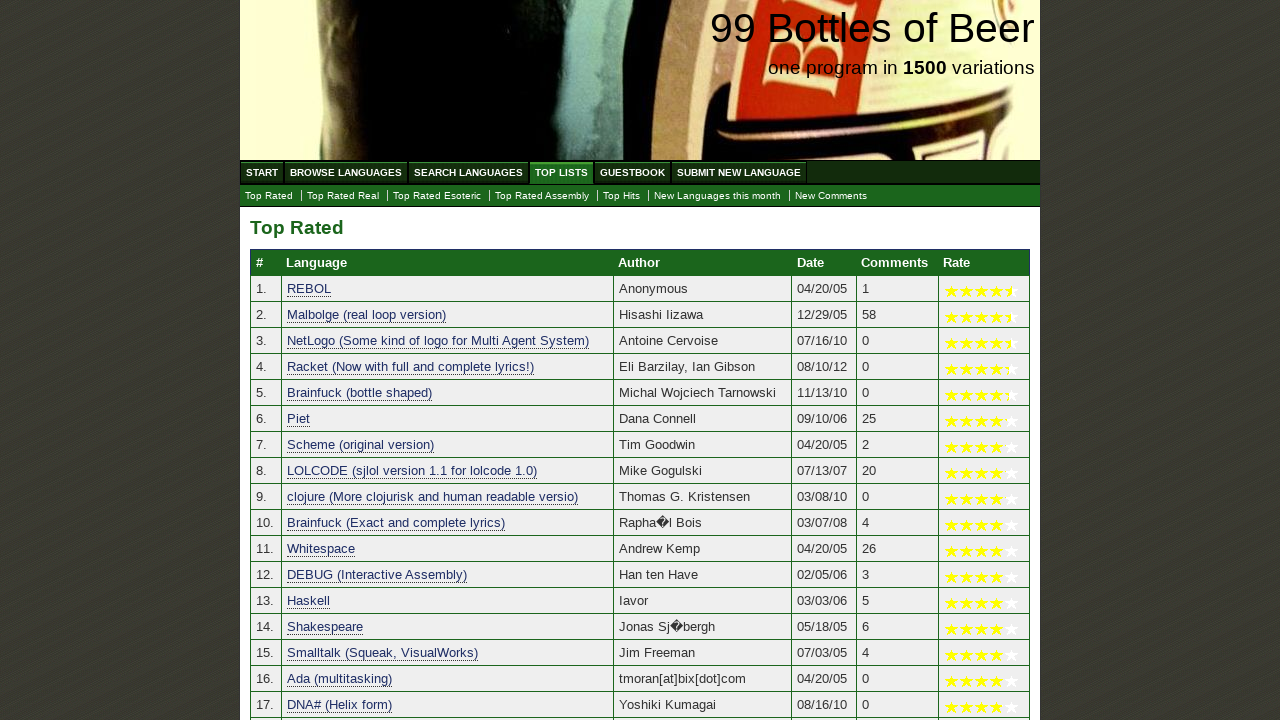

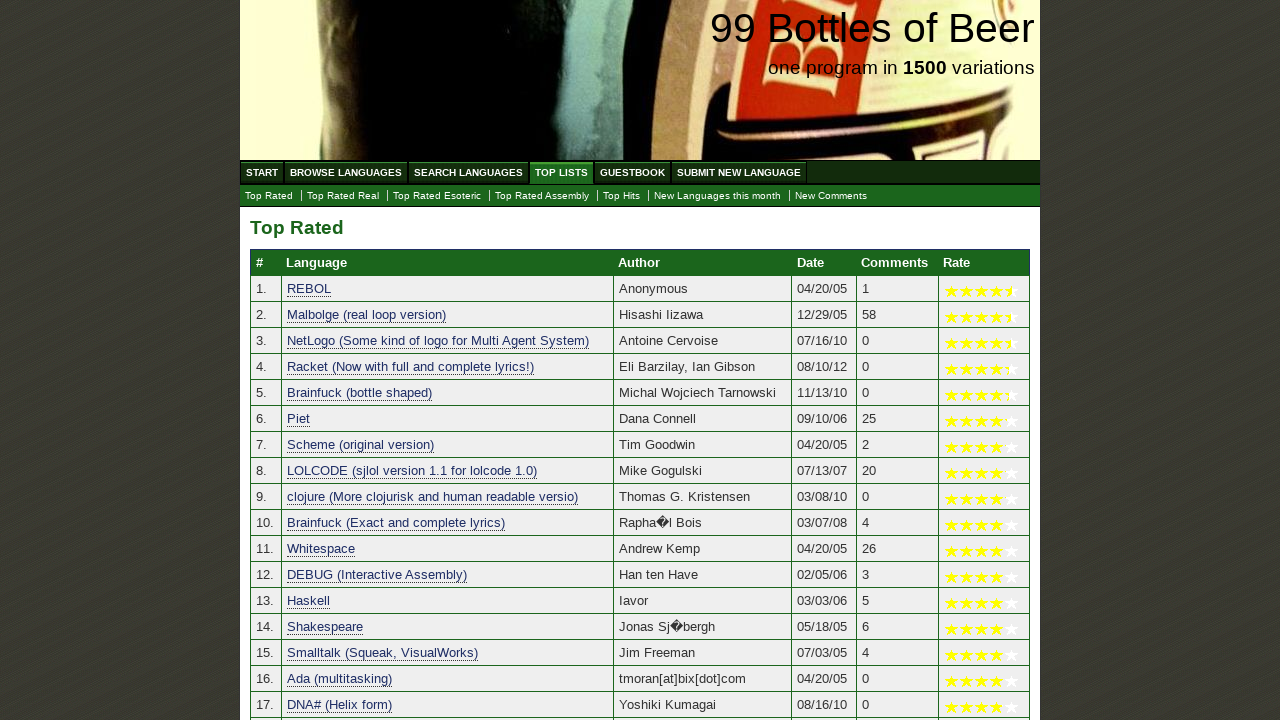